Tests that Clear completed button is hidden when no items are completed

Starting URL: https://demo.playwright.dev/todomvc

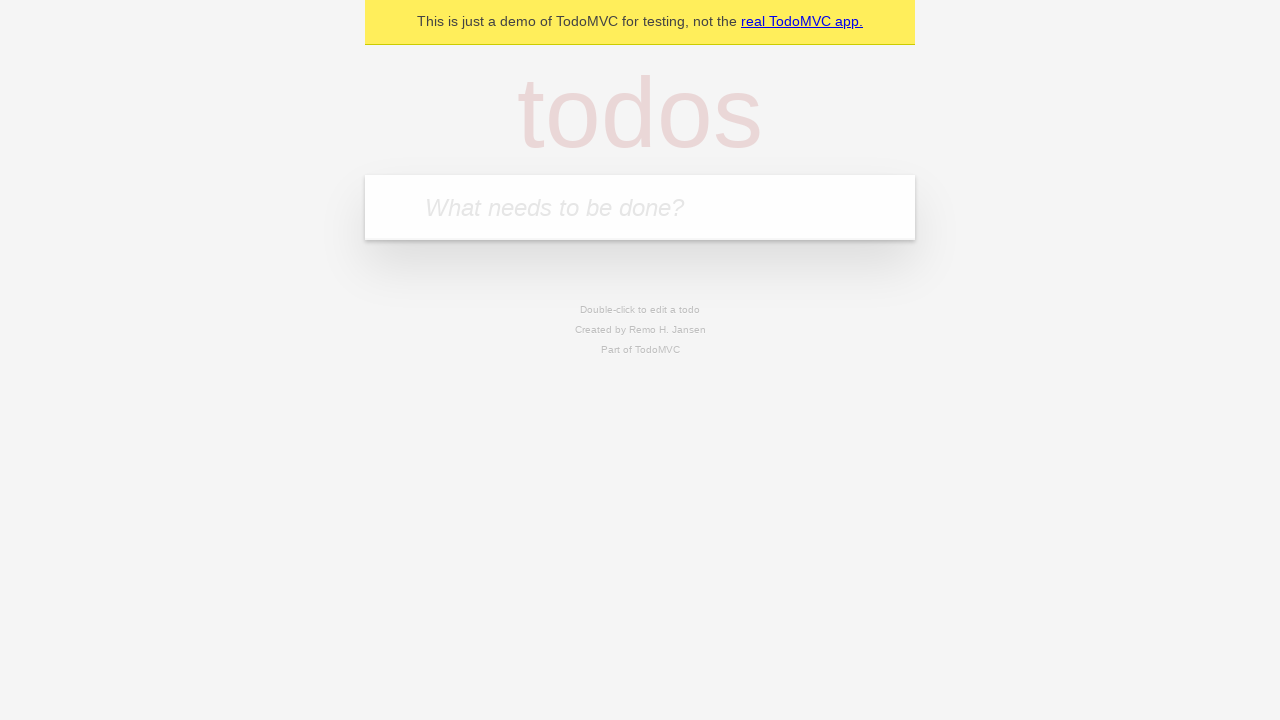

Filled todo input with 'buy some Cheddar cheese' on internal:attr=[placeholder="What needs to be done?"i]
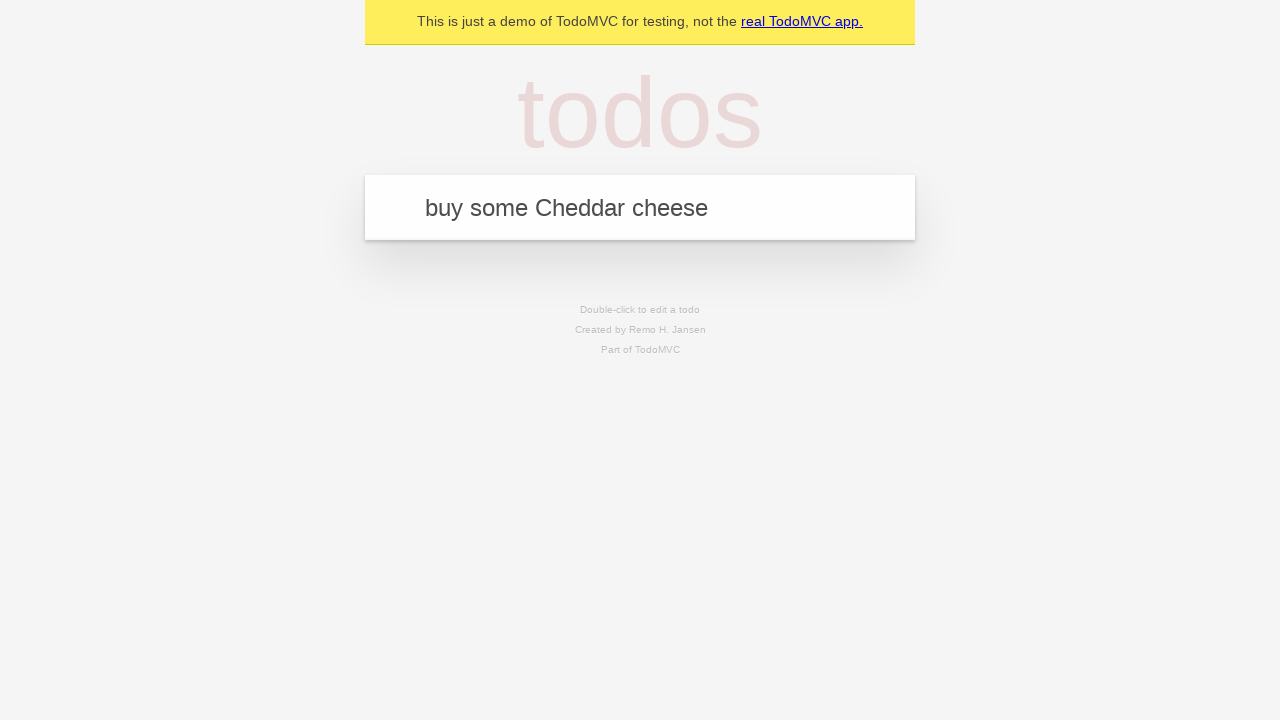

Pressed Enter to create todo 'buy some Cheddar cheese' on internal:attr=[placeholder="What needs to be done?"i]
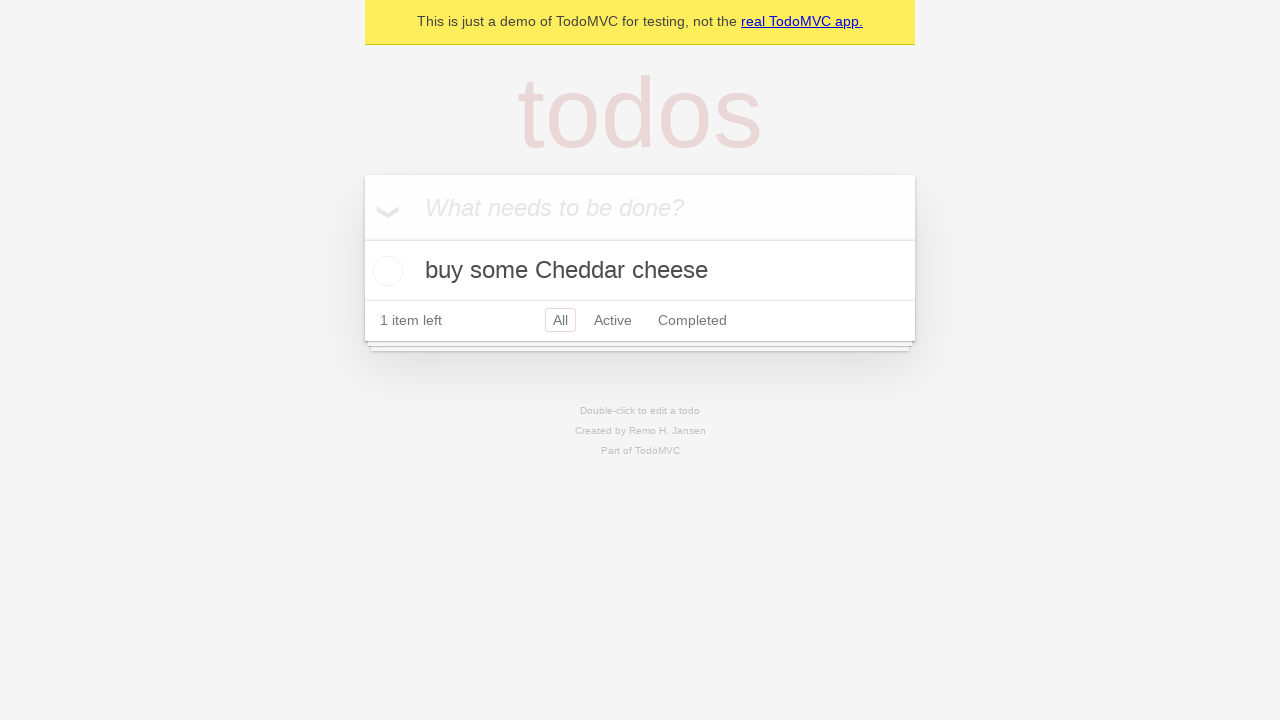

Filled todo input with 'feed the dog' on internal:attr=[placeholder="What needs to be done?"i]
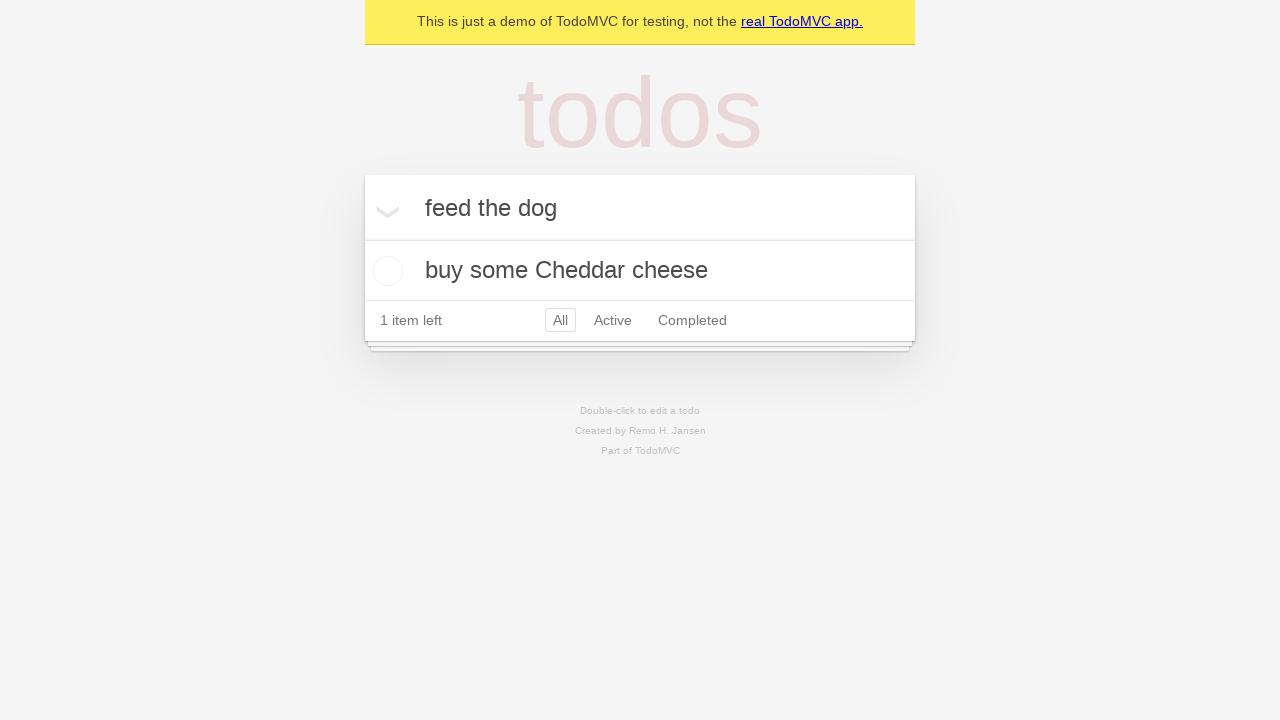

Pressed Enter to create todo 'feed the dog' on internal:attr=[placeholder="What needs to be done?"i]
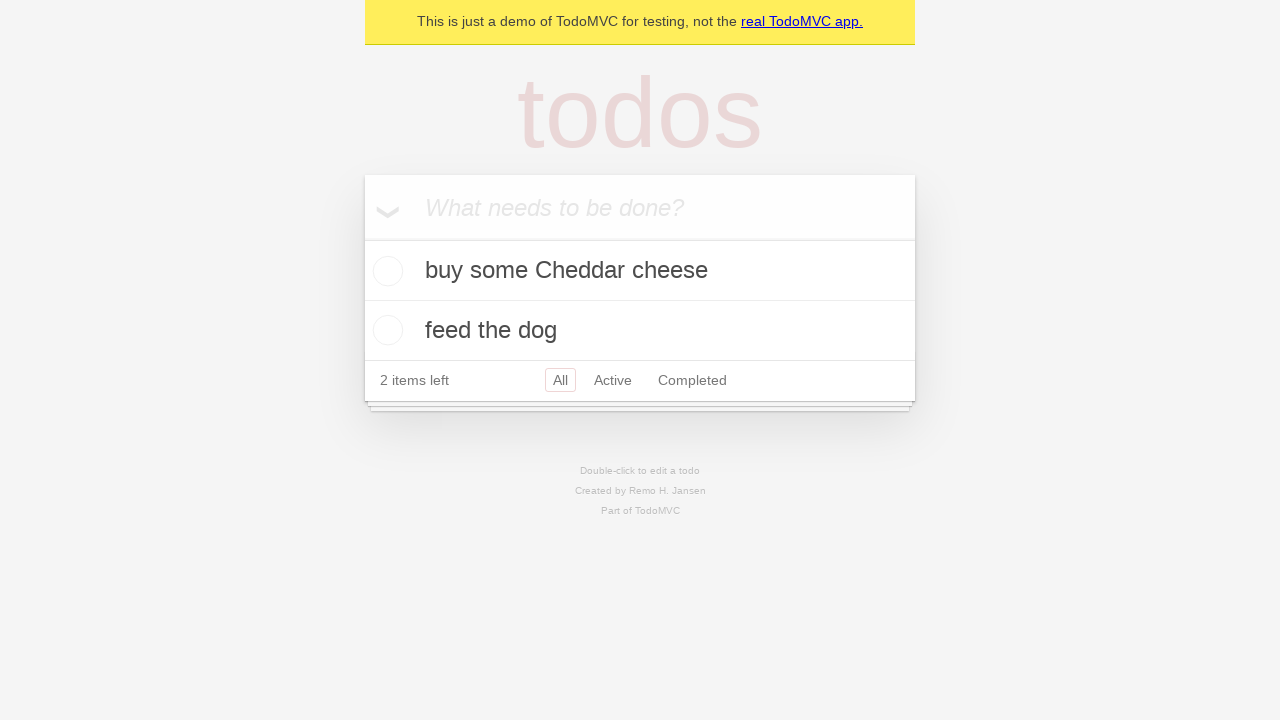

Filled todo input with 'book a doctors appointment' on internal:attr=[placeholder="What needs to be done?"i]
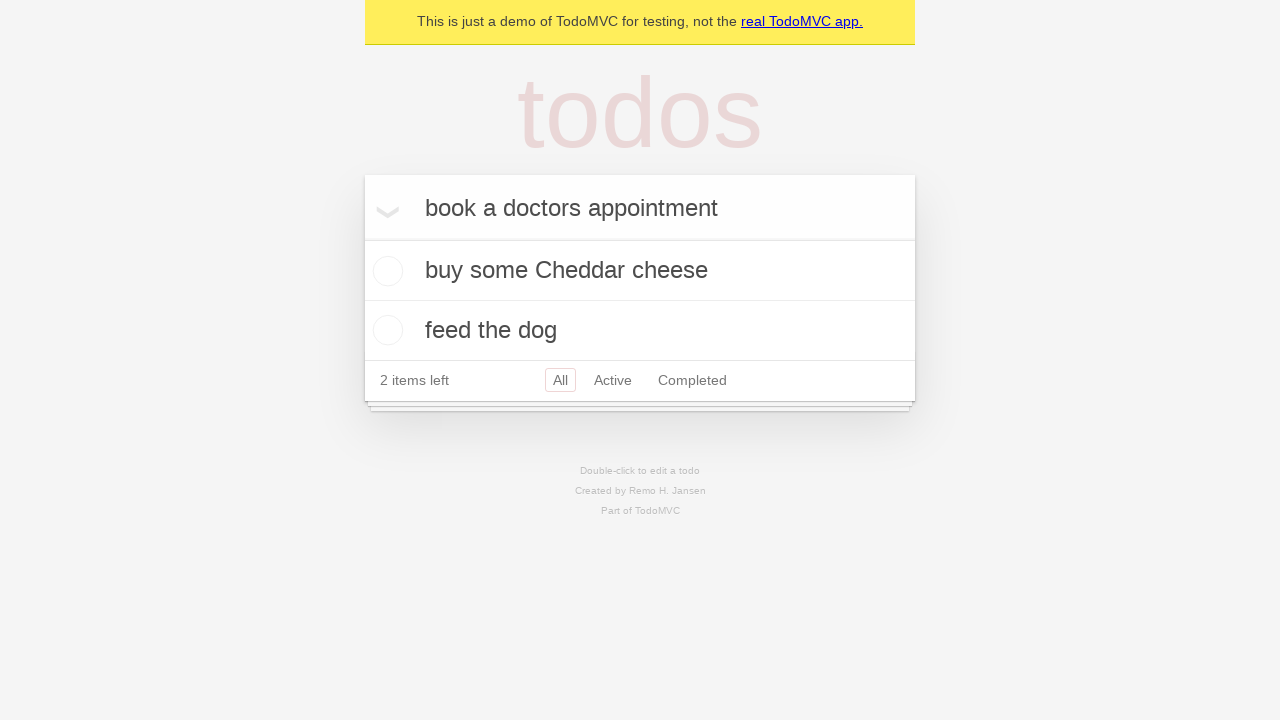

Pressed Enter to create todo 'book a doctors appointment' on internal:attr=[placeholder="What needs to be done?"i]
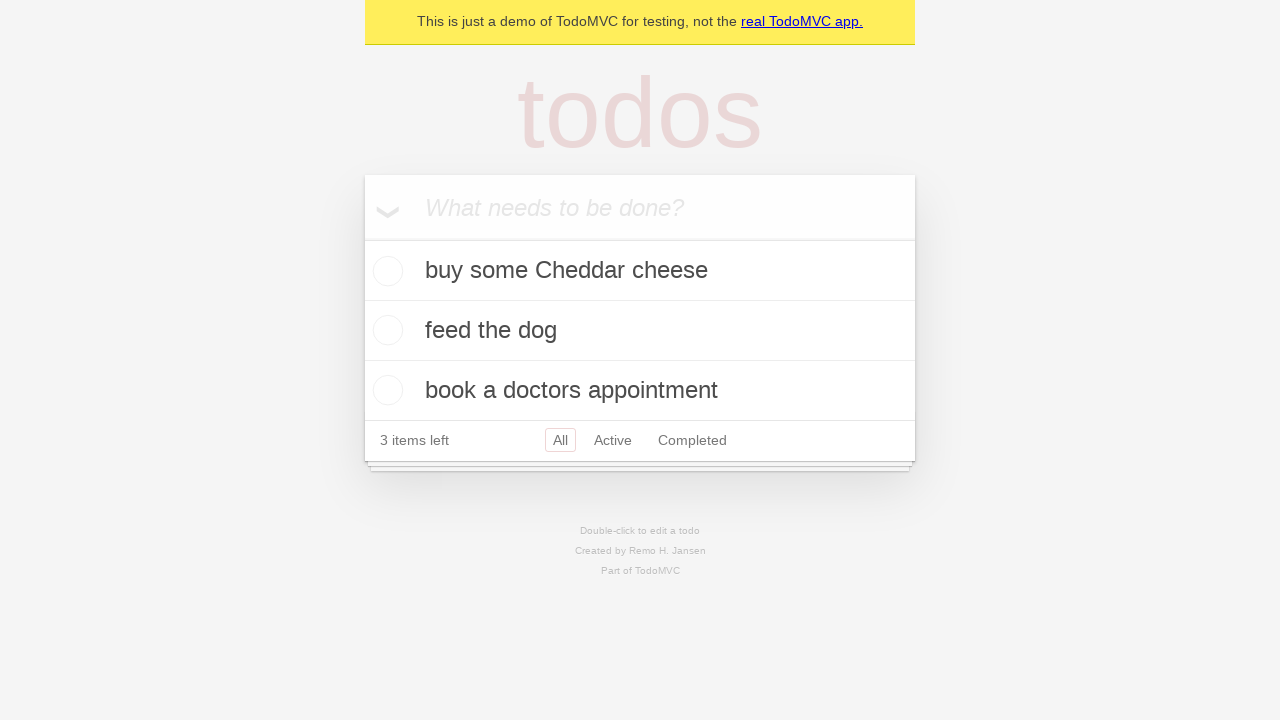

Waited for all 3 todos to be created
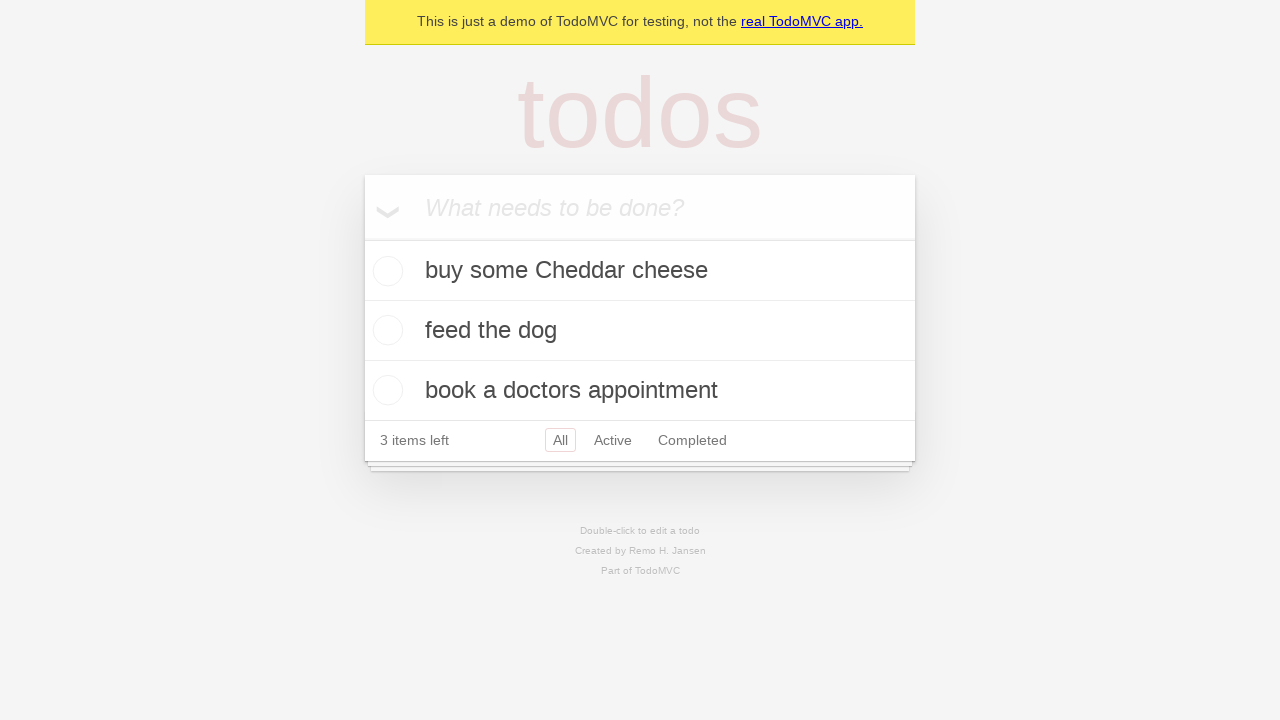

Checked the first todo item as completed at (385, 271) on .todo-list li .toggle >> nth=0
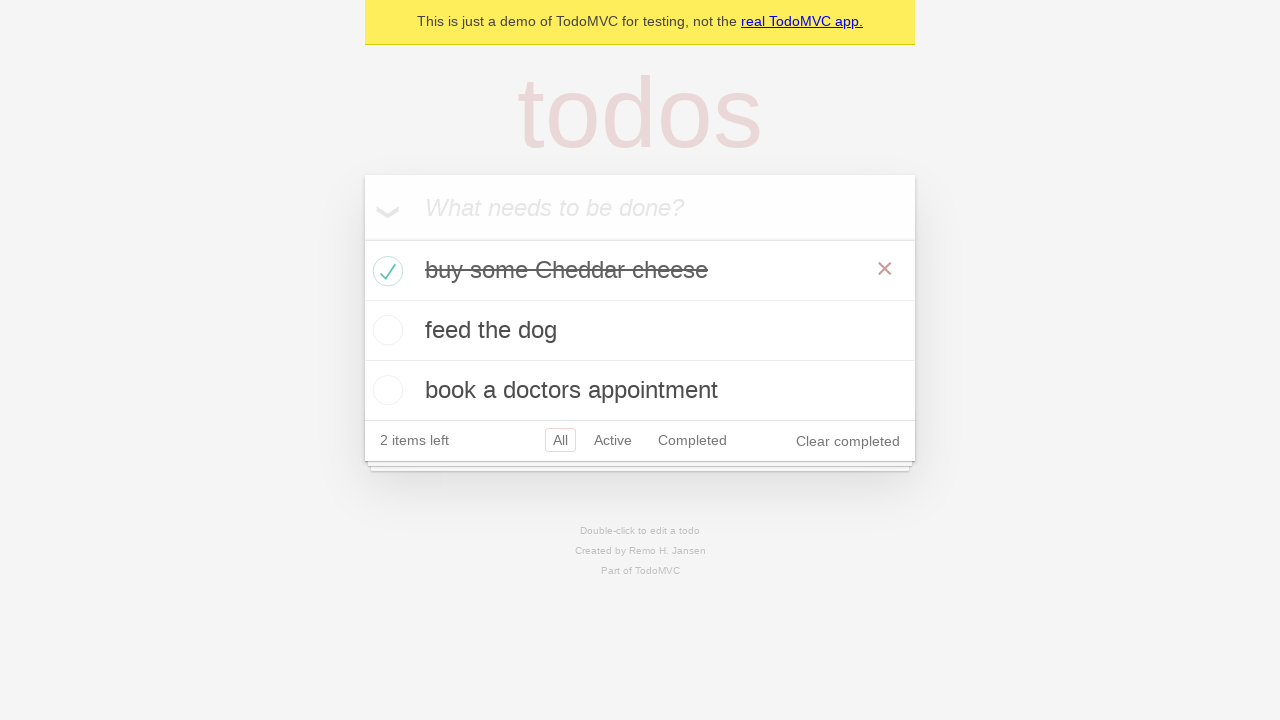

Clicked Clear completed button at (848, 441) on internal:role=button[name="Clear completed"i]
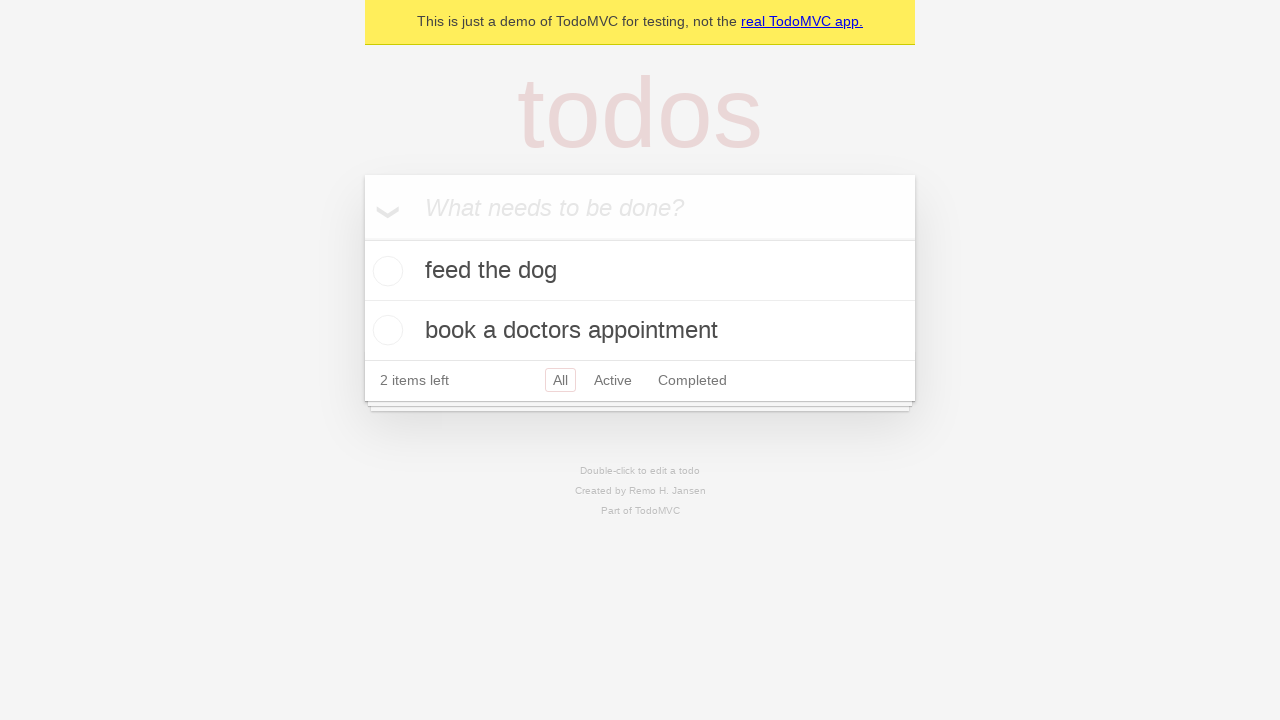

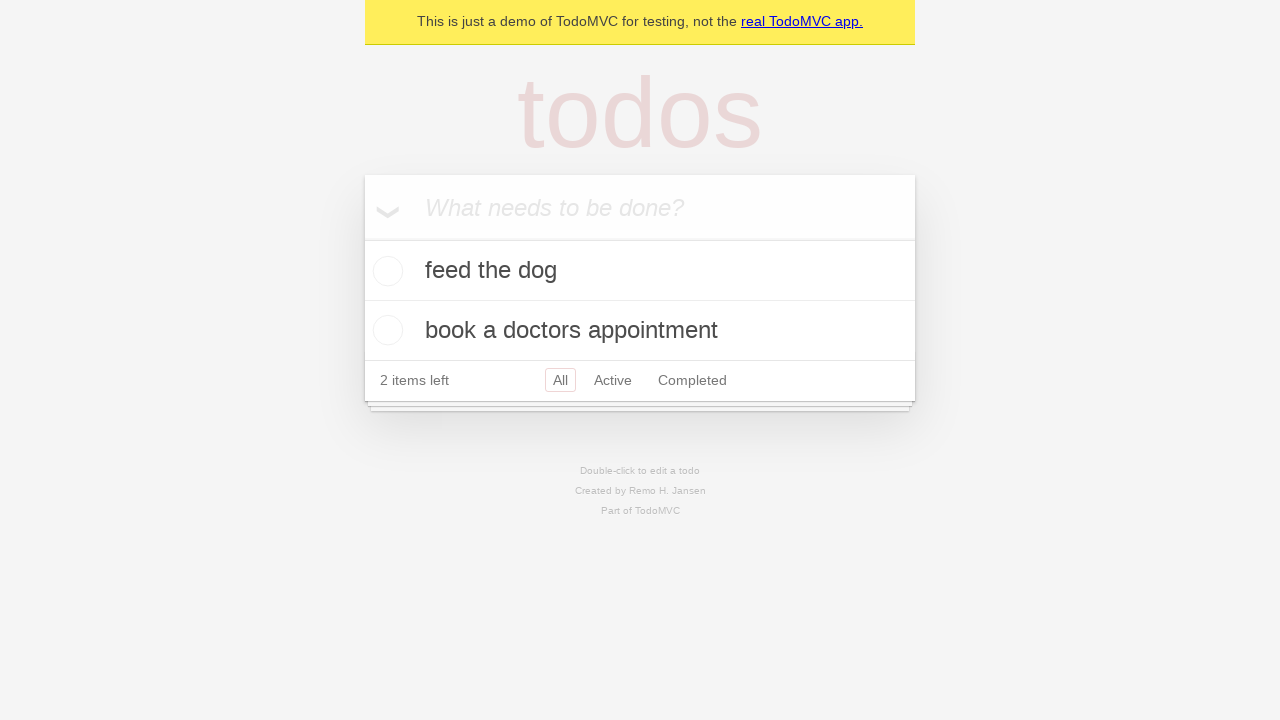